Tests jQuery UI drag and drop functionality by performing drag-drop operations on the Droppable demo and reordering items in the Sortable demo

Starting URL: https://jqueryui.com

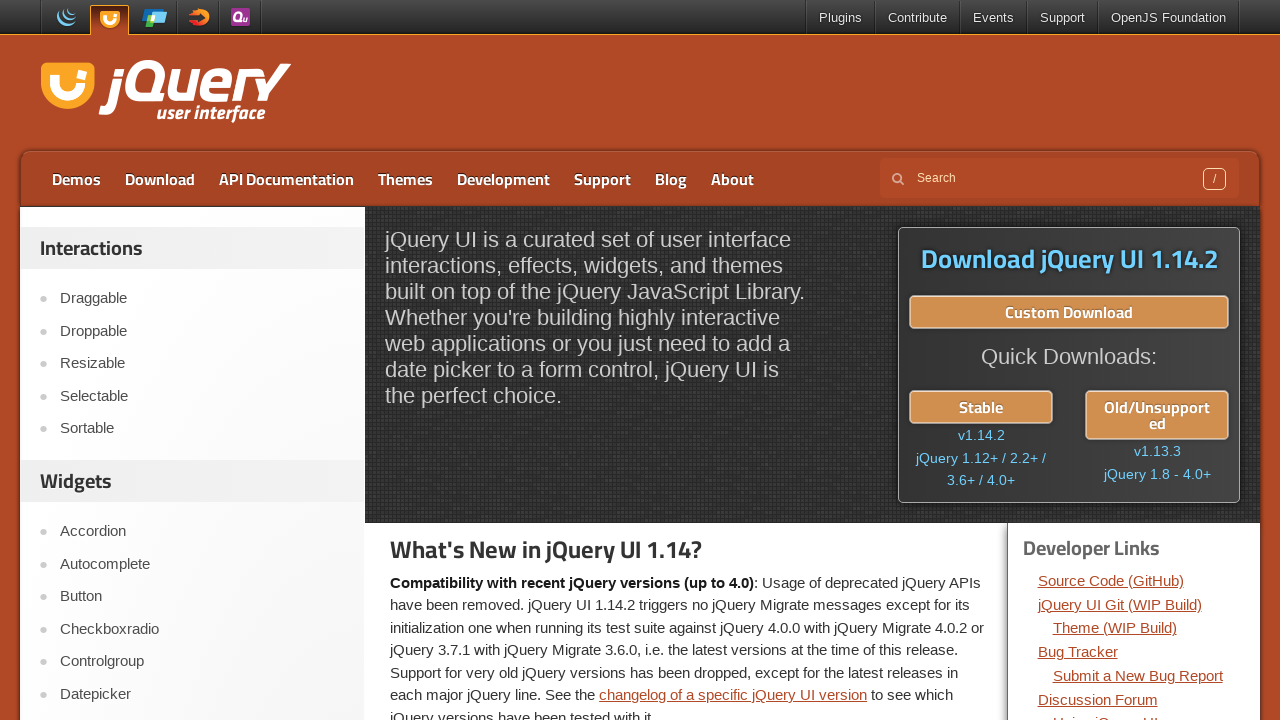

Clicked on Droppable link at (202, 331) on a:text('Droppable')
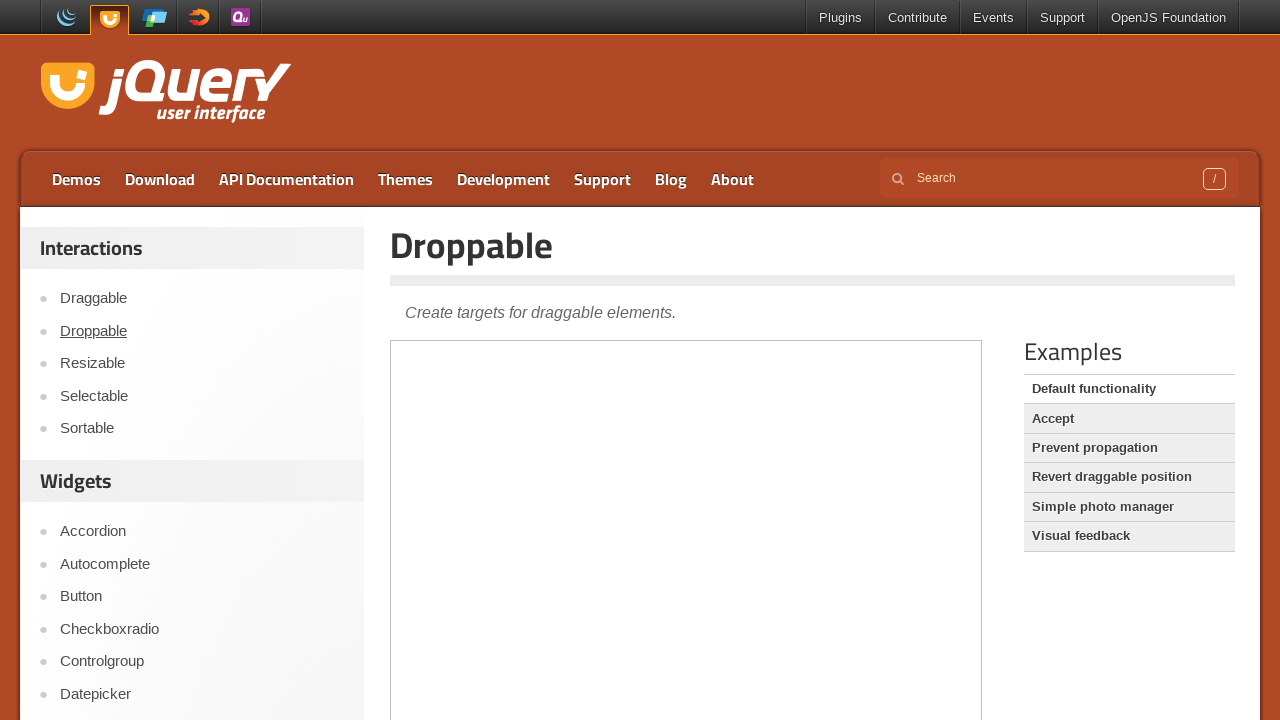

Droppable demo iframe loaded
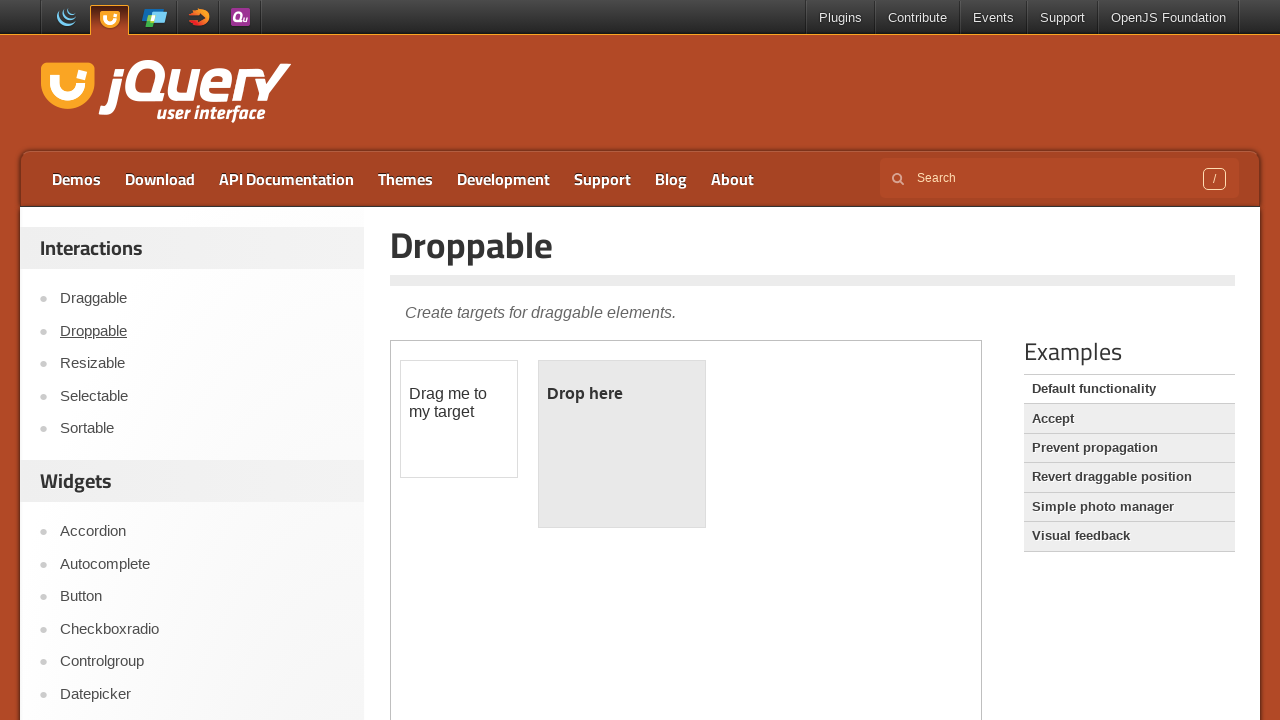

Switched to Droppable demo iframe
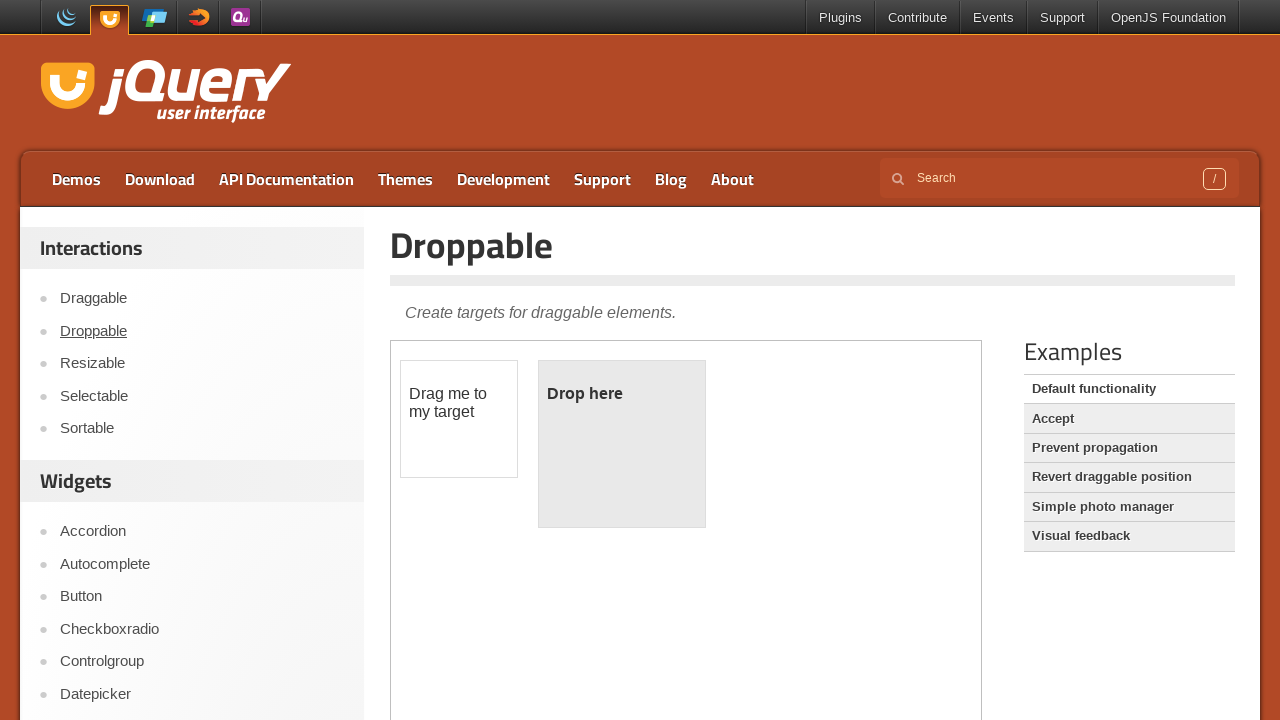

Dragged draggable element onto droppable target at (622, 444)
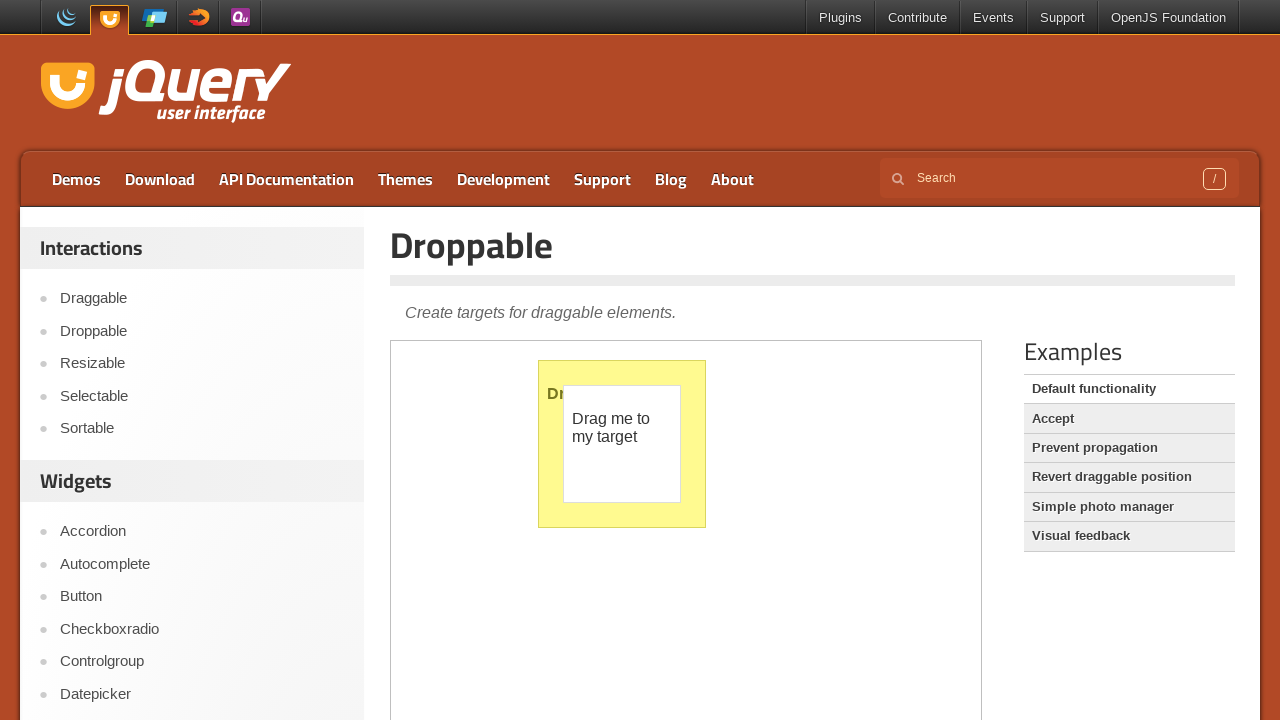

Clicked on Sortable link at (202, 429) on a:text('Sortable')
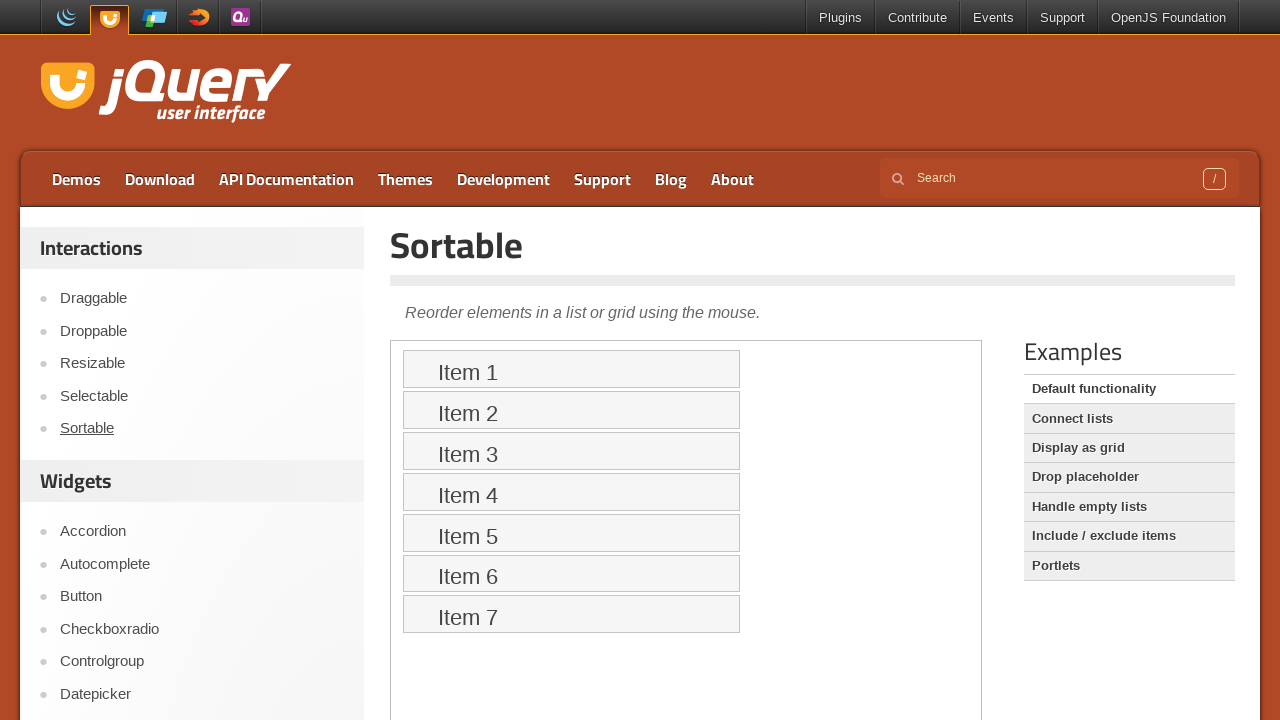

Sortable demo iframe loaded
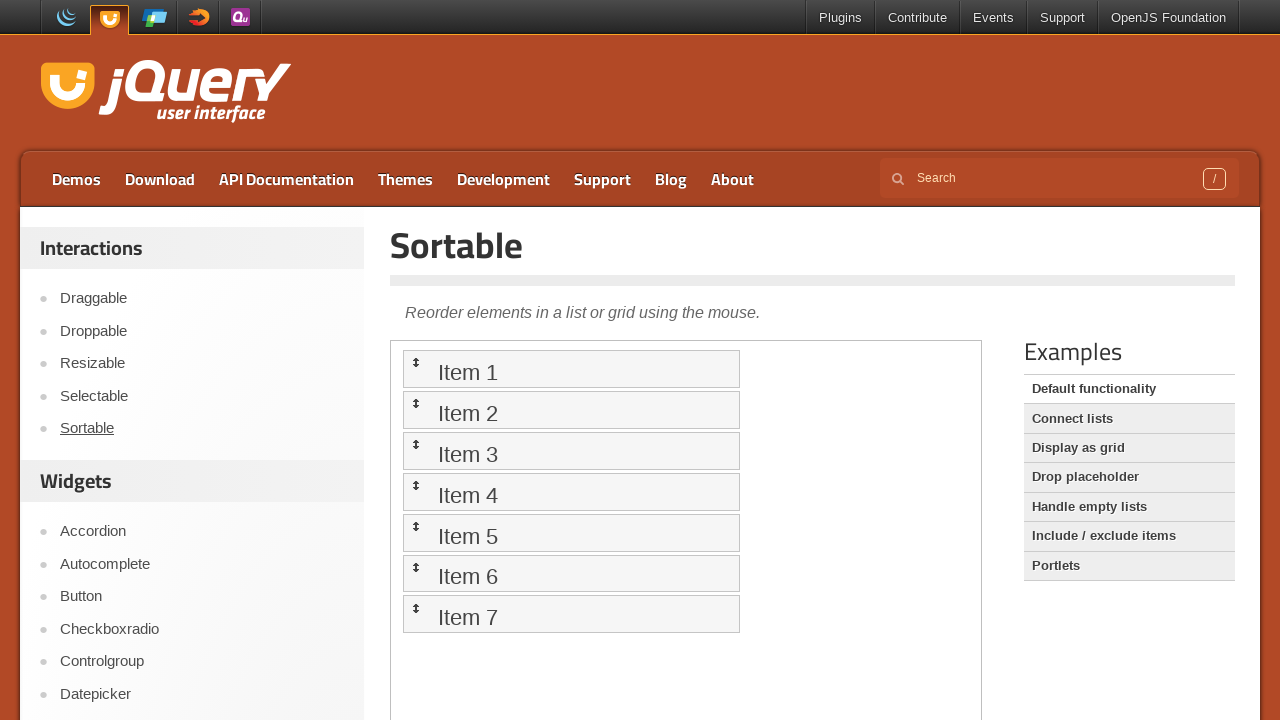

Switched to Sortable demo iframe
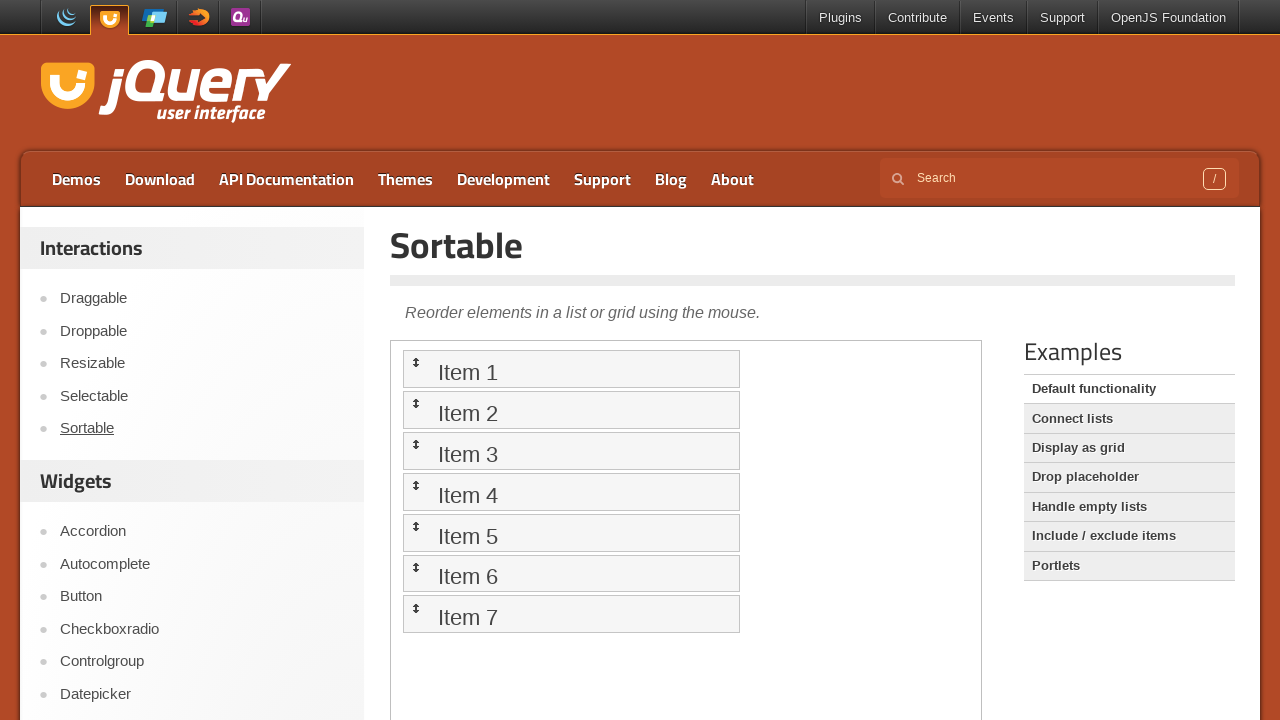

Dragged Item 7 to Item 1 position at (571, 369)
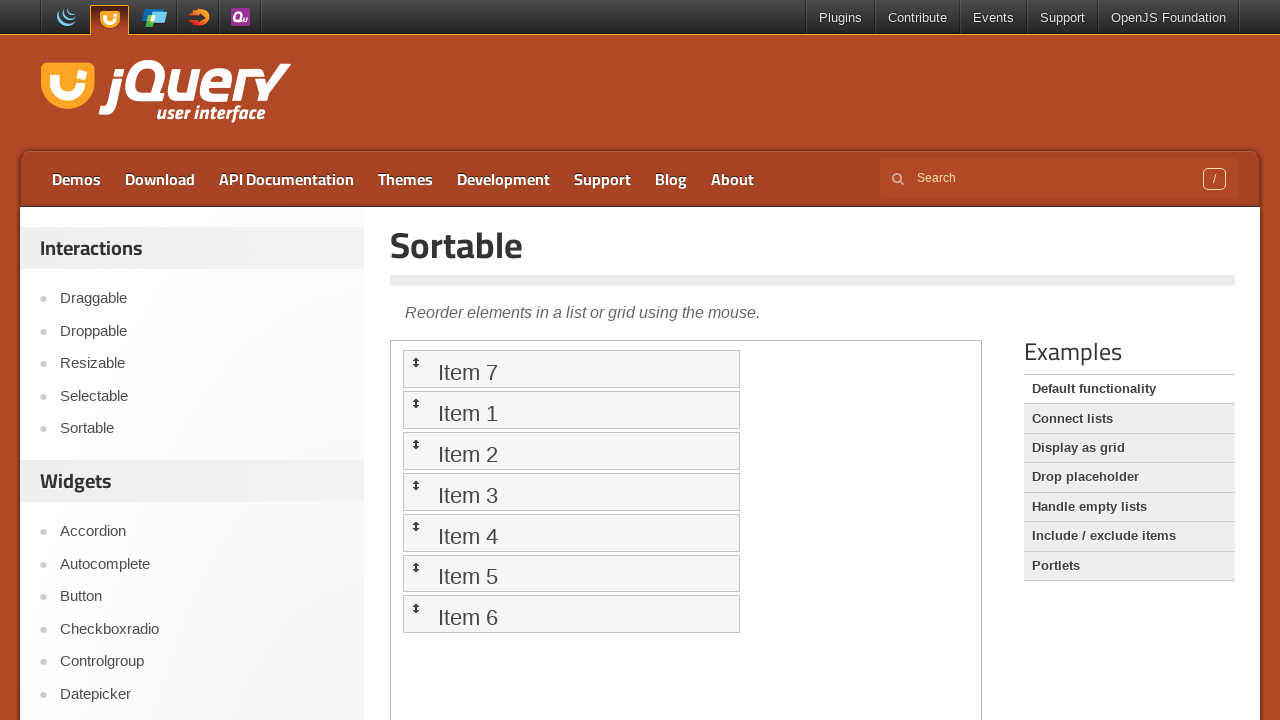

Dragged Item 6 to Item 1 position at (571, 410)
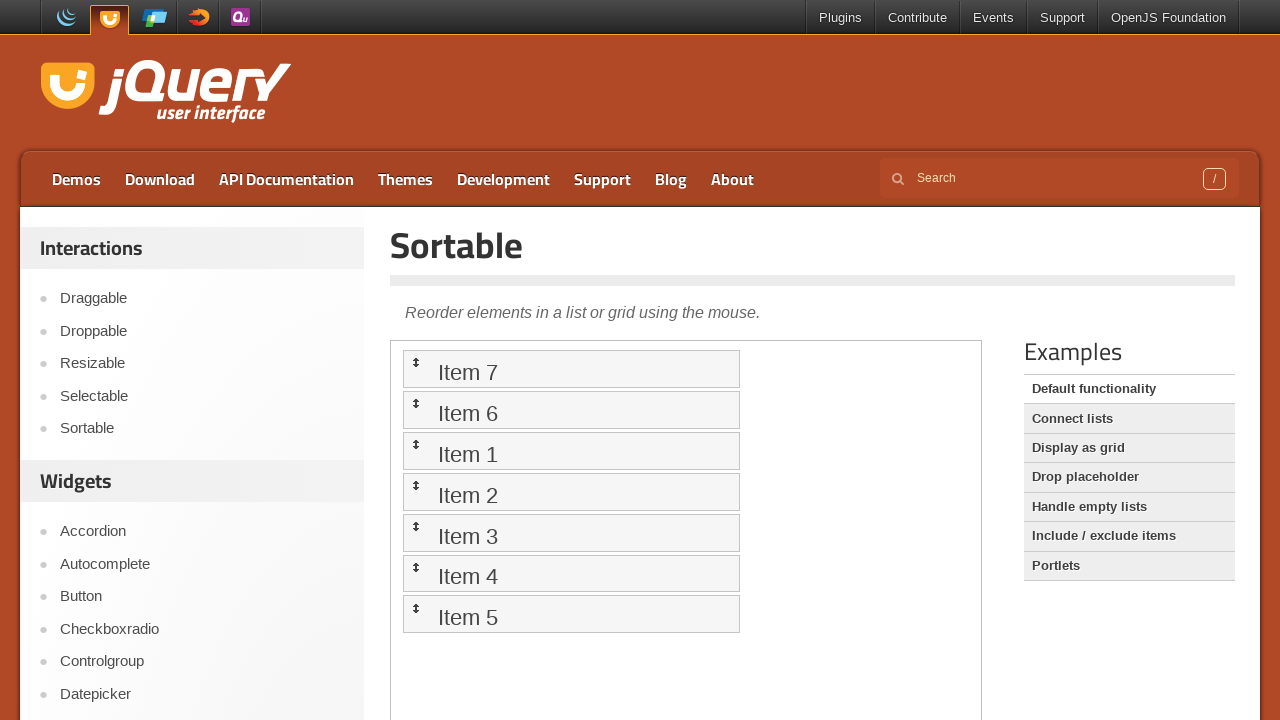

Dragged Item 5 to Item 1 position at (571, 451)
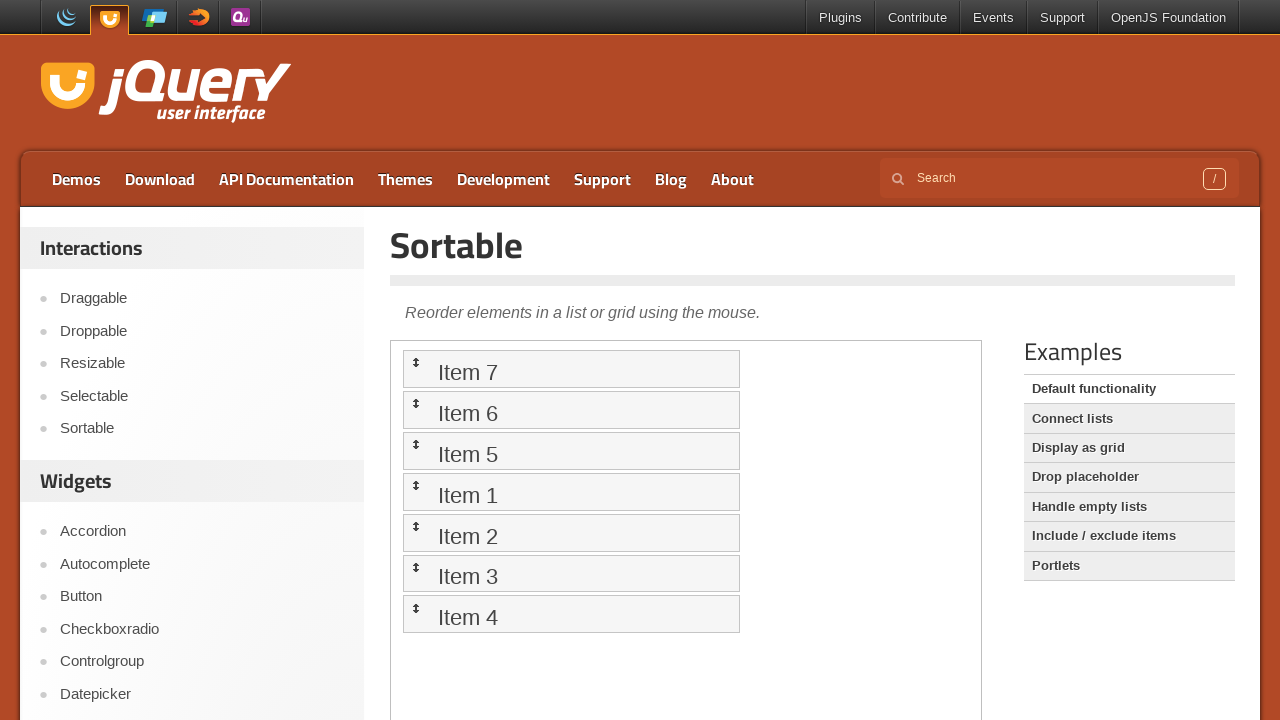

Dragged Item 4 to Item 1 position at (571, 492)
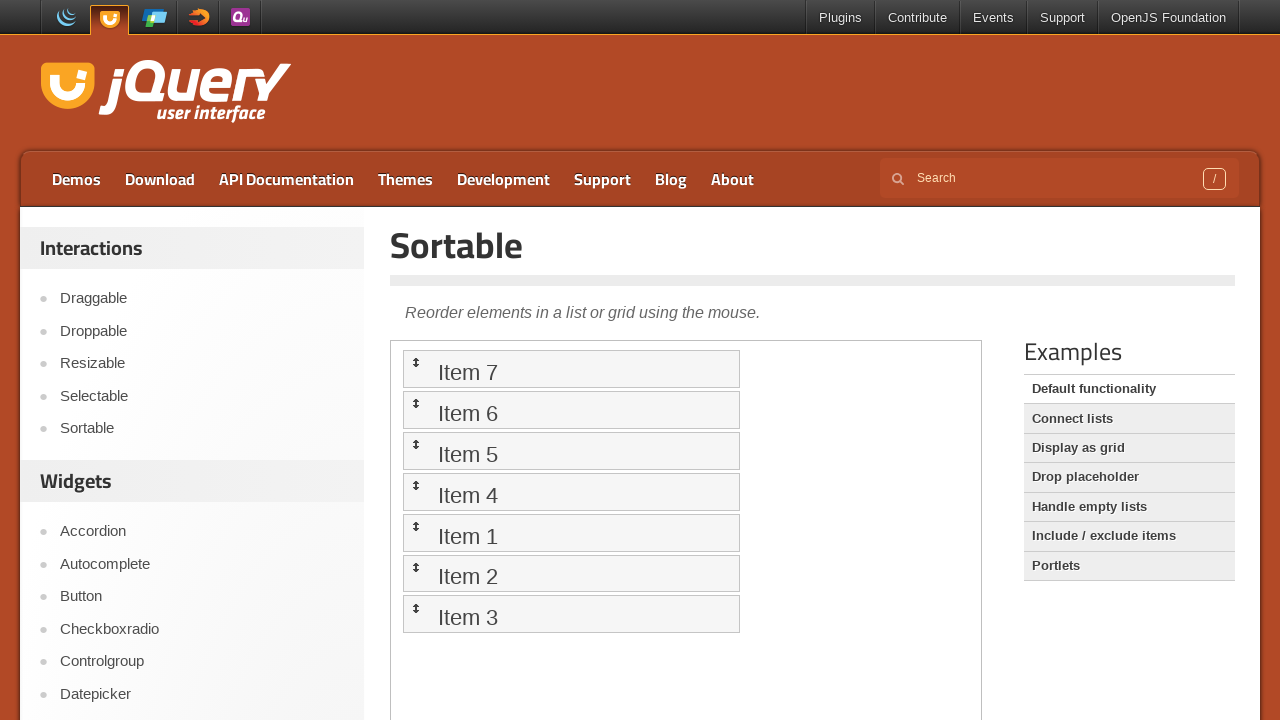

Dragged Item 3 to Item 1 position at (571, 532)
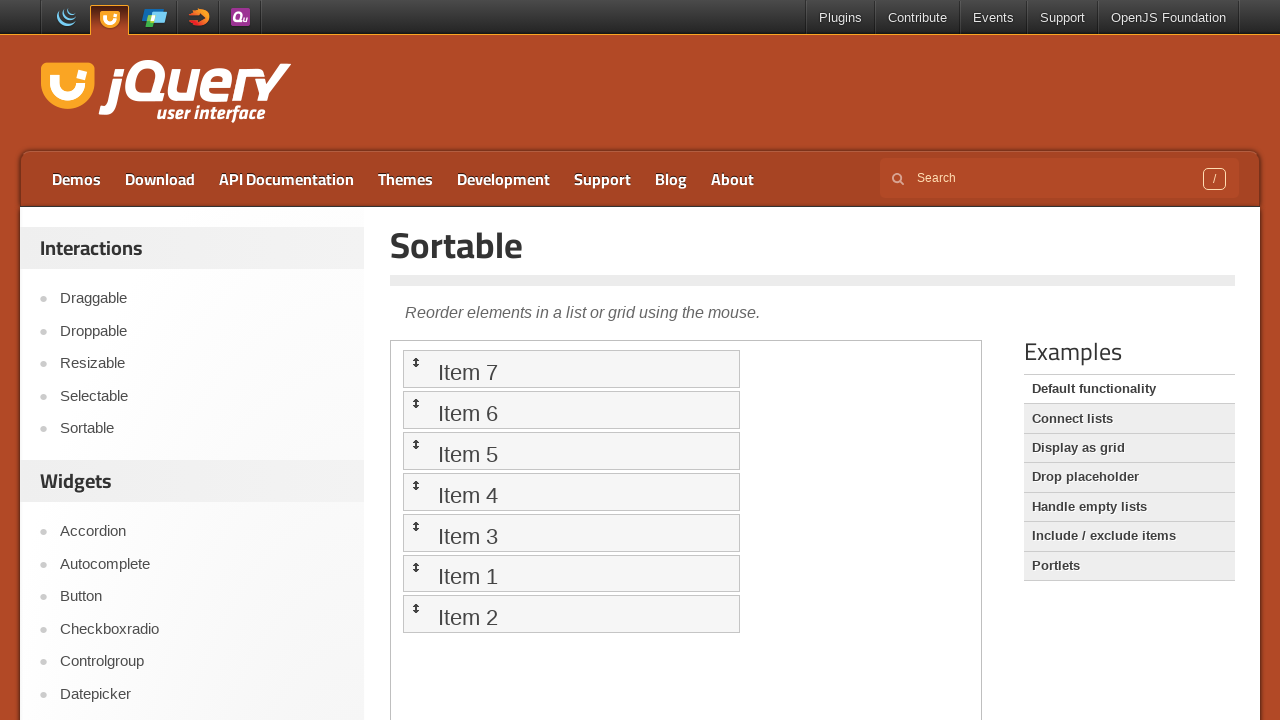

Dragged Item 2 to Item 1 position at (571, 573)
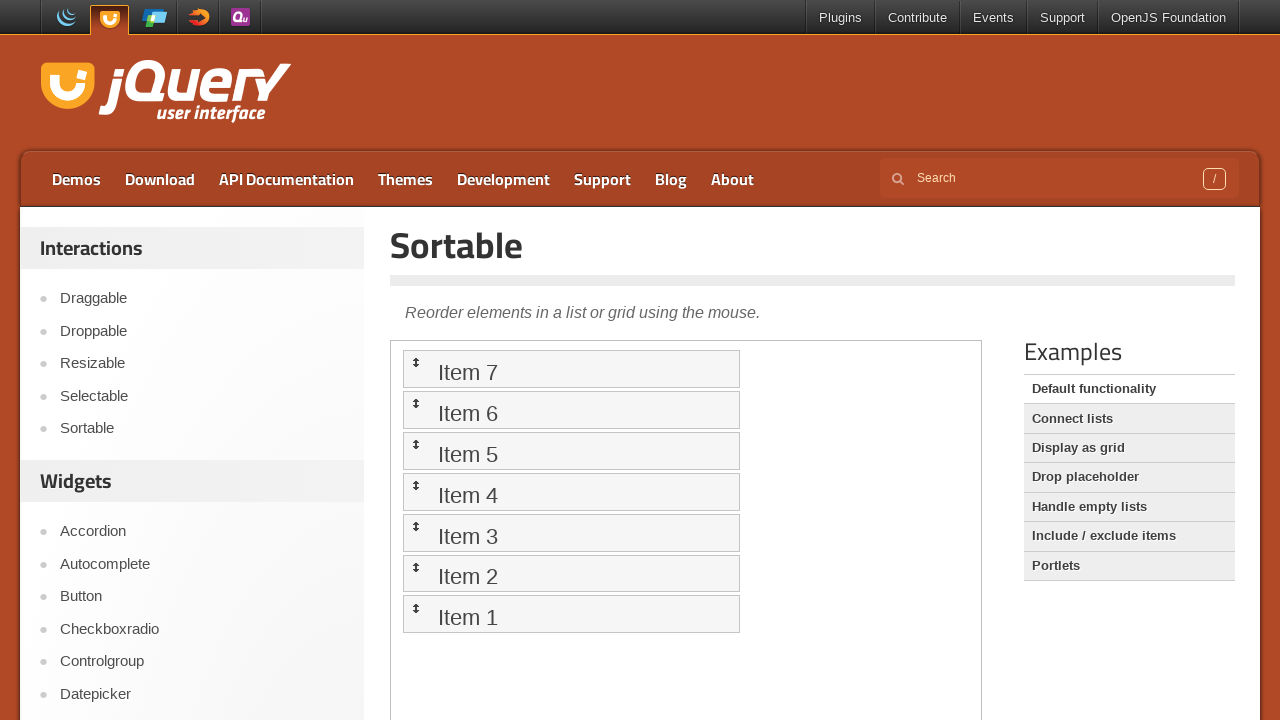

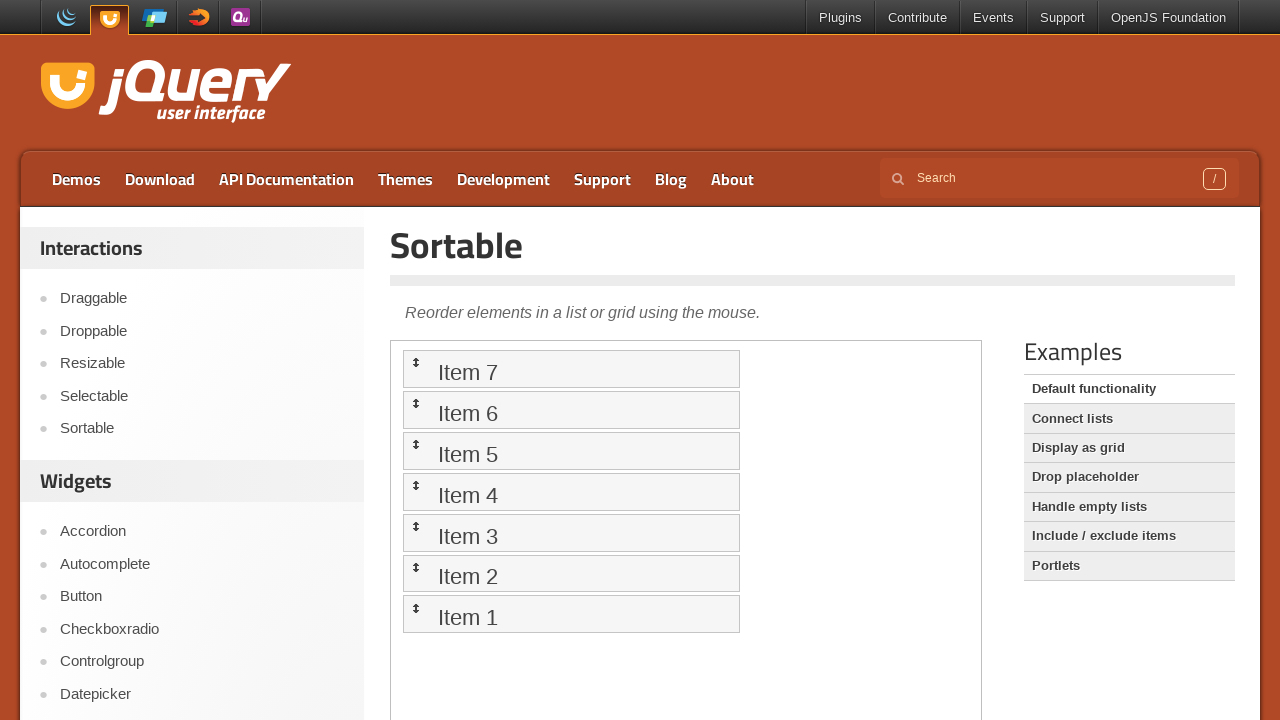